Comprehensive test of various web automation features including radio buttons, autocomplete, dropdowns, alerts, element visibility, mouse hover, window handling, and iframes on a practice automation page

Starting URL: https://www.rahulshettyacademy.com/AutomationPractice/

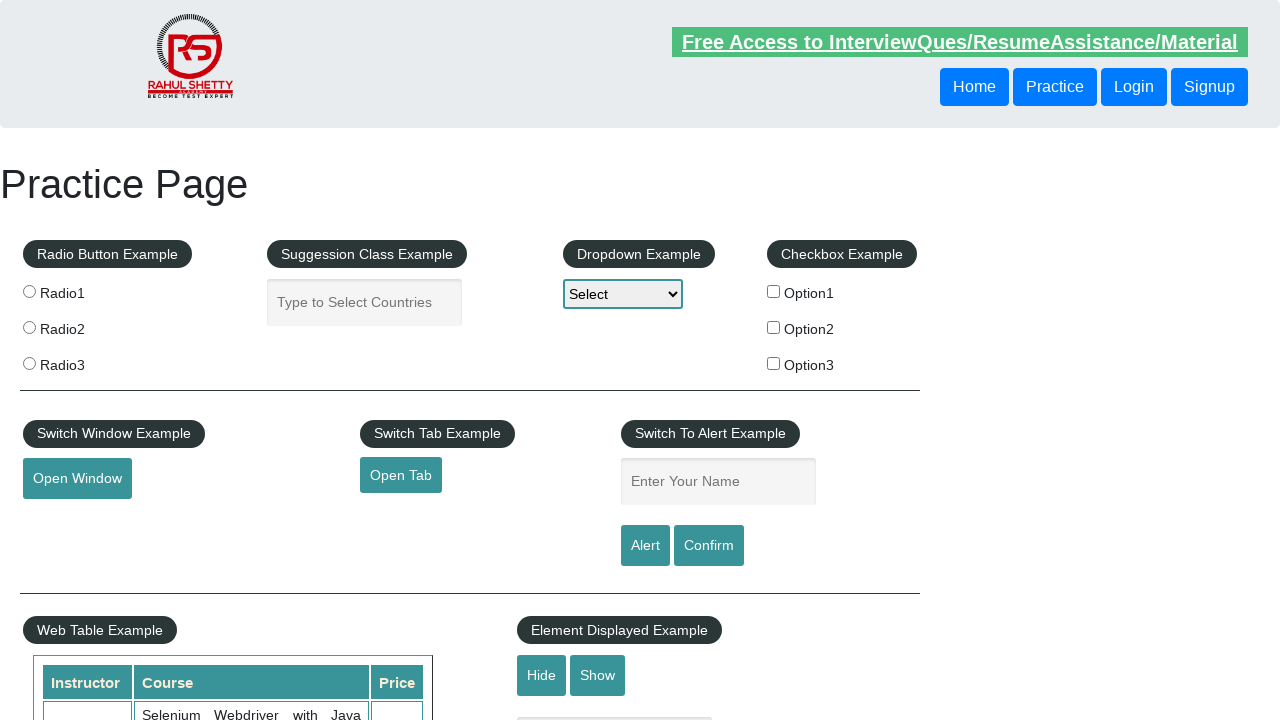

Clicked radio button 1 at (29, 291) on input[value='radio1']
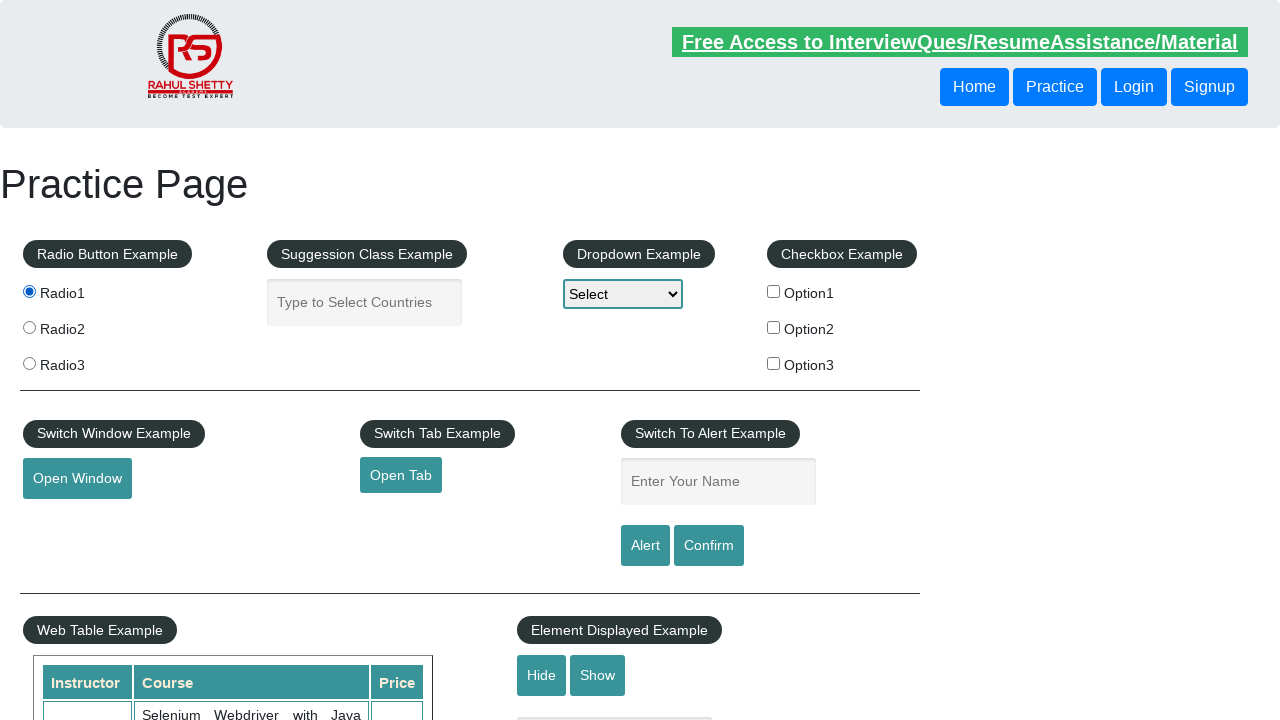

Filled autocomplete field with 'India' on input#autocomplete
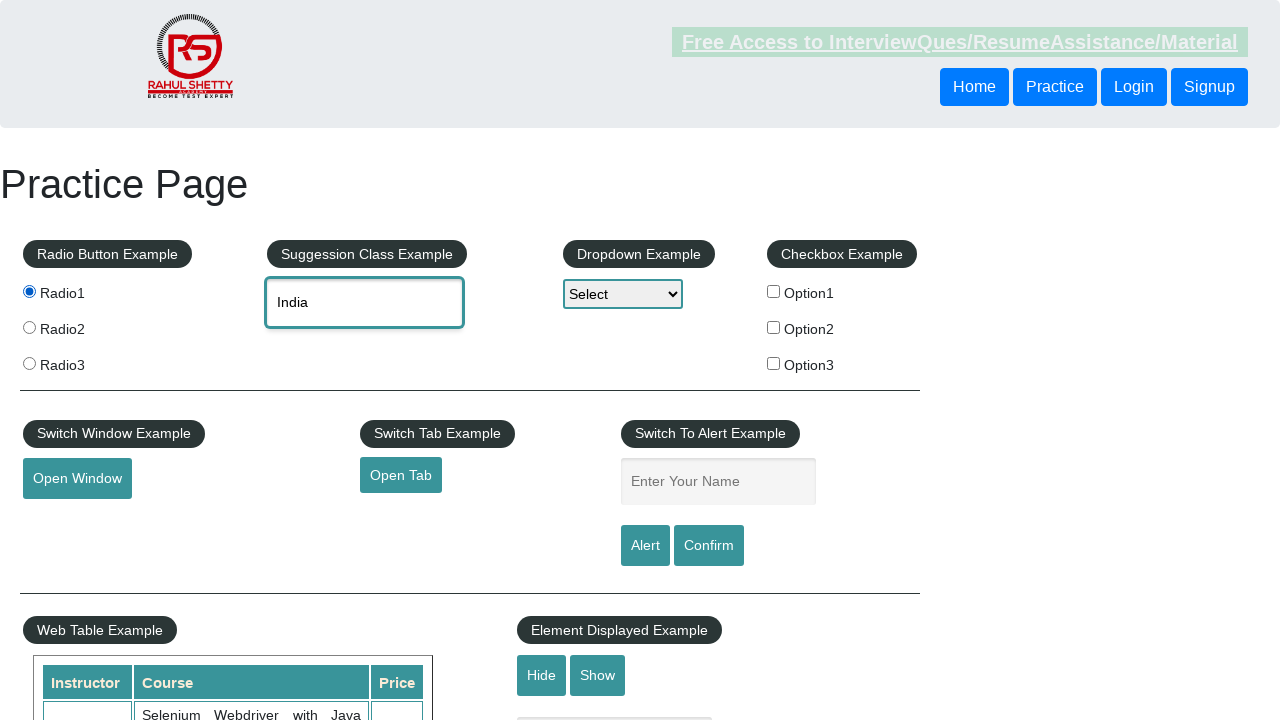

Pressed ArrowDown in autocomplete field on input#autocomplete
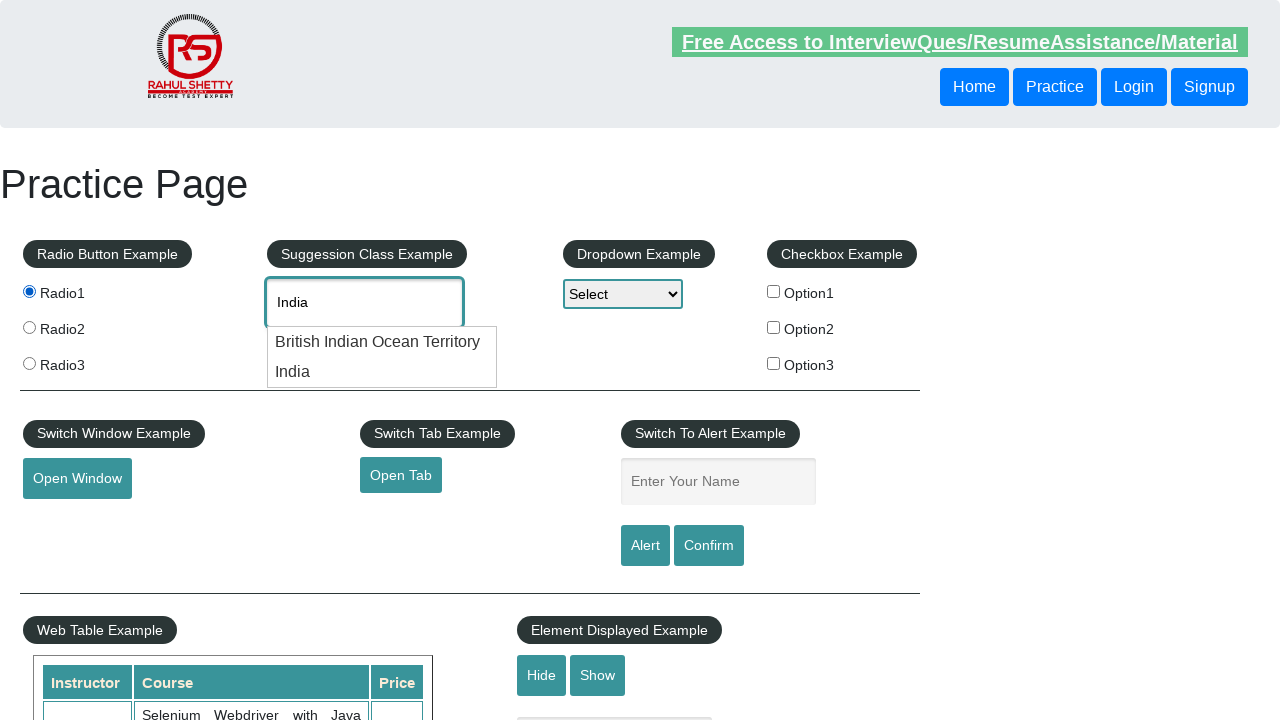

Pressed ArrowDown again in autocomplete field on input#autocomplete
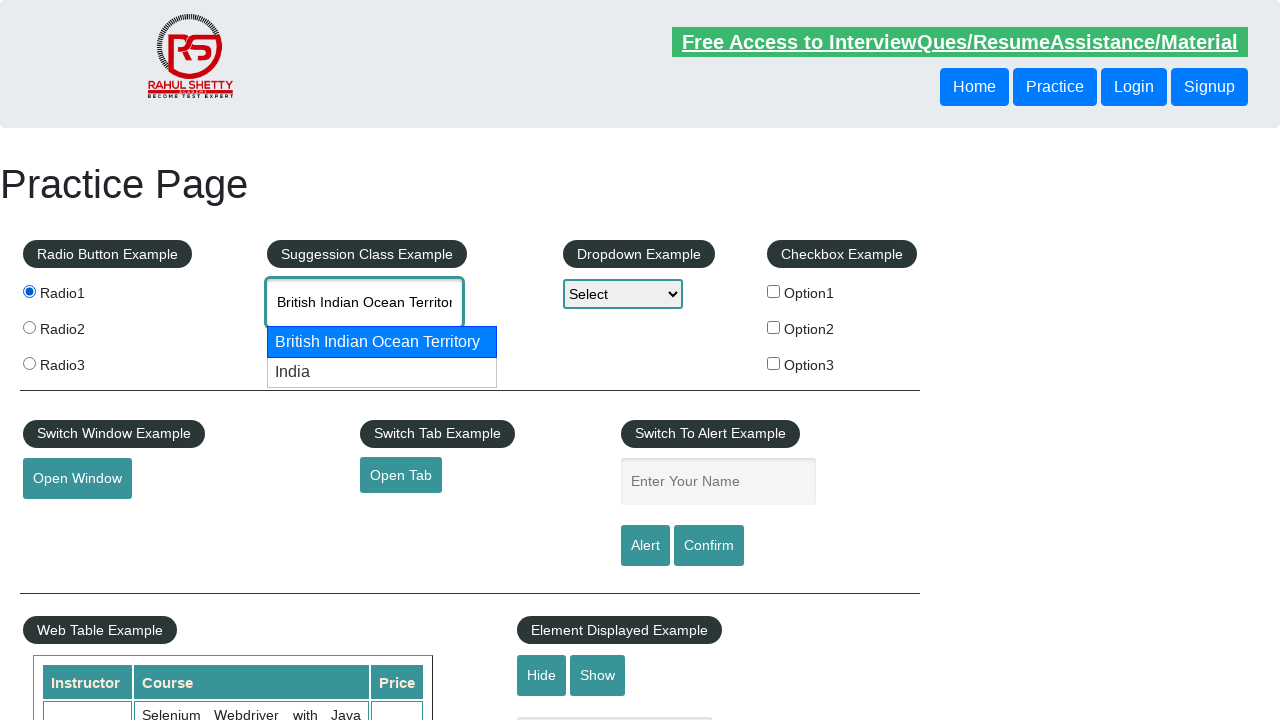

Pressed Enter to select autocomplete option on input#autocomplete
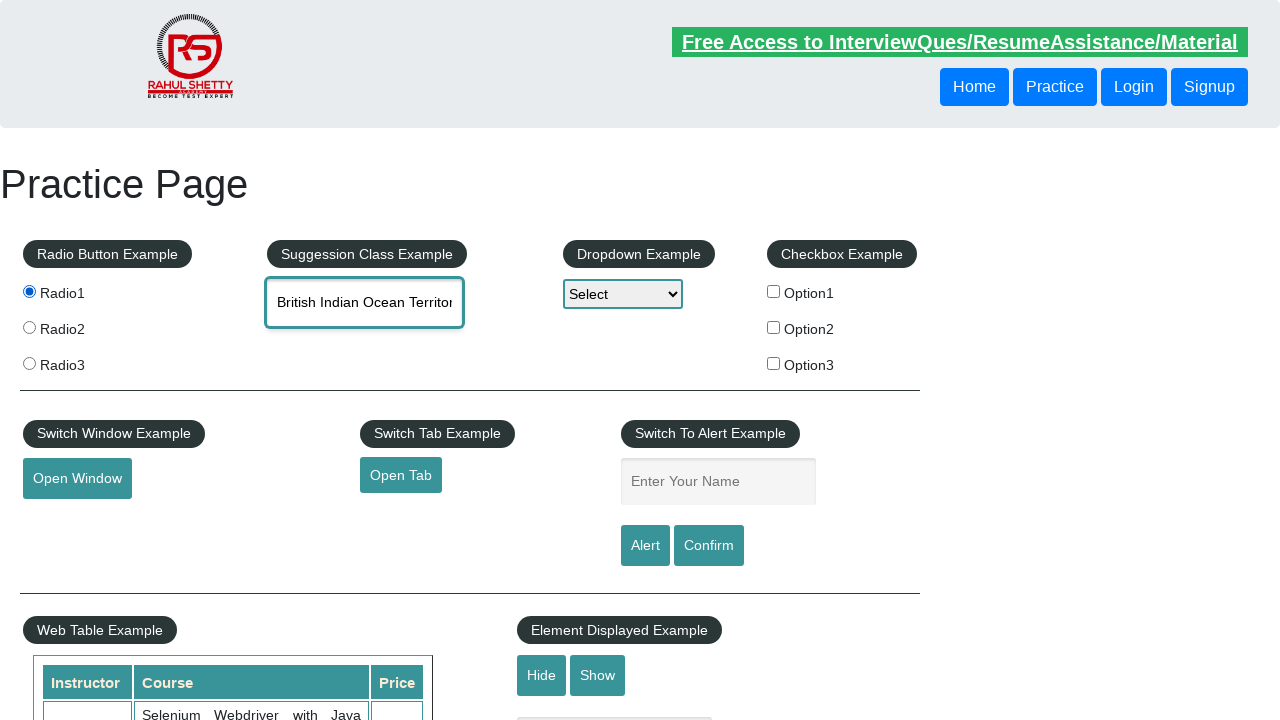

Selected option1 from dropdown on select#dropdown-class-example
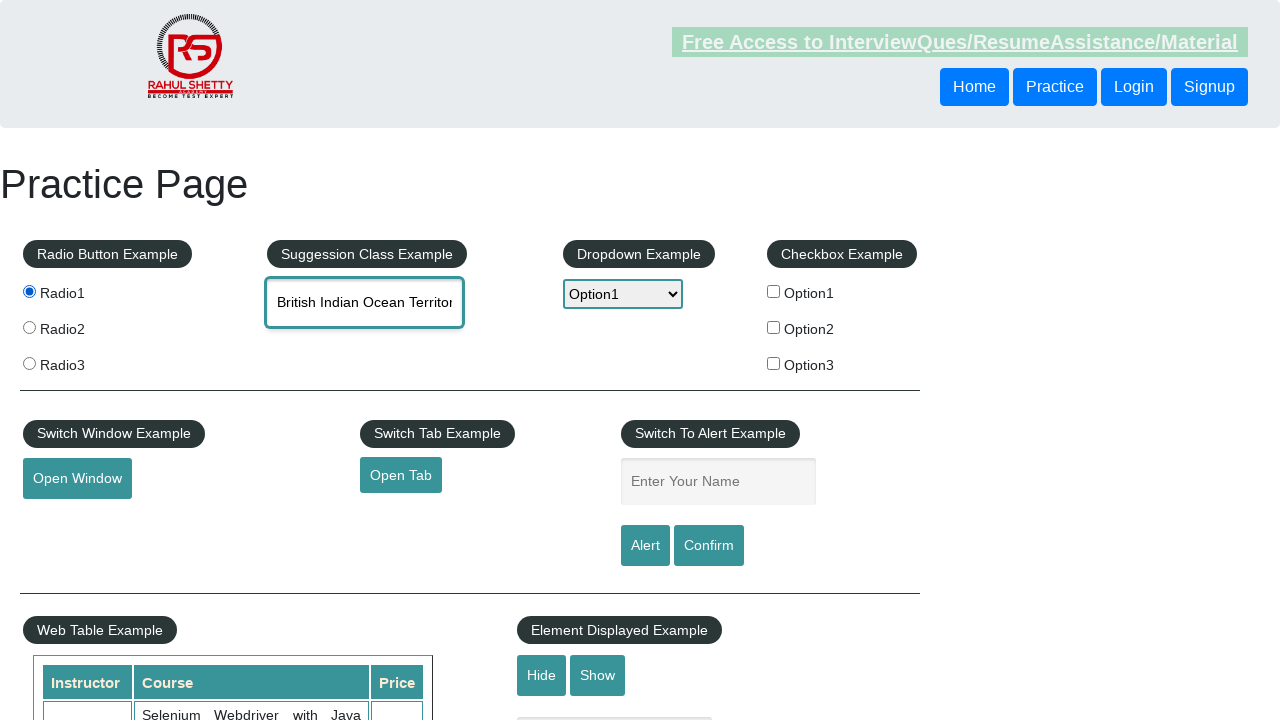

Filled name field with 'vivek' on input#name
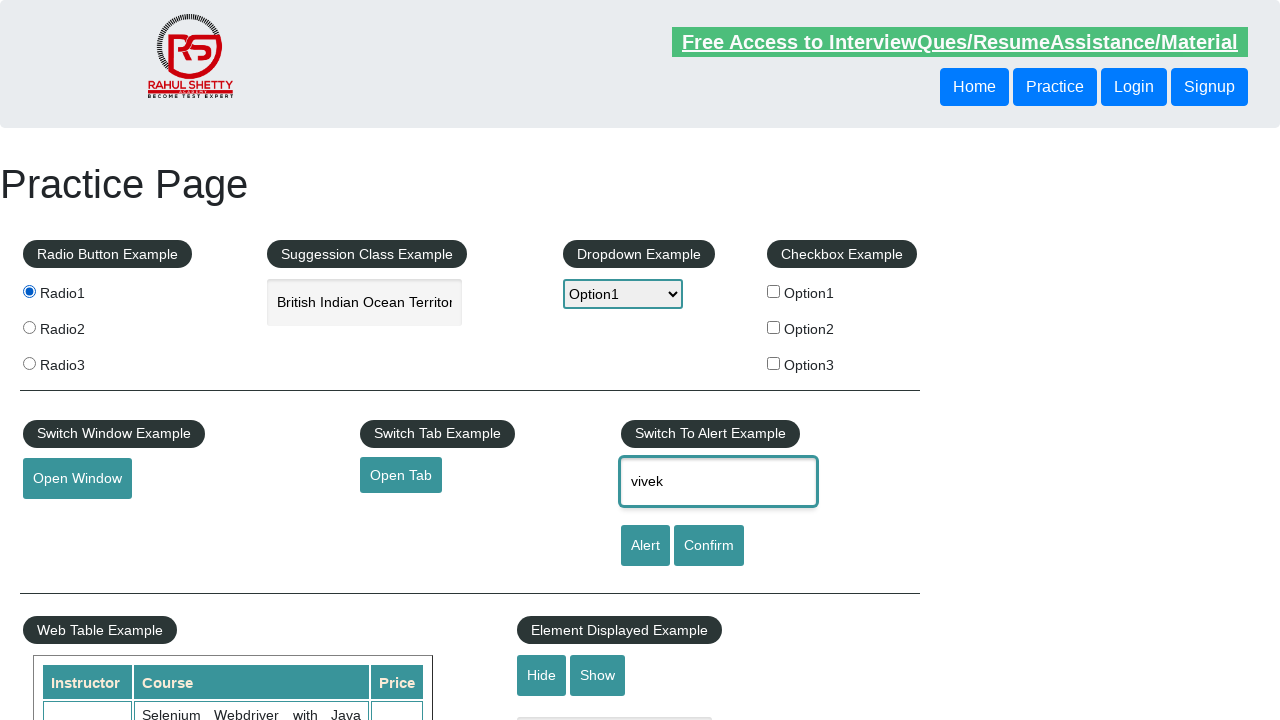

Clicked alert button at (645, 546) on input#alertbtn
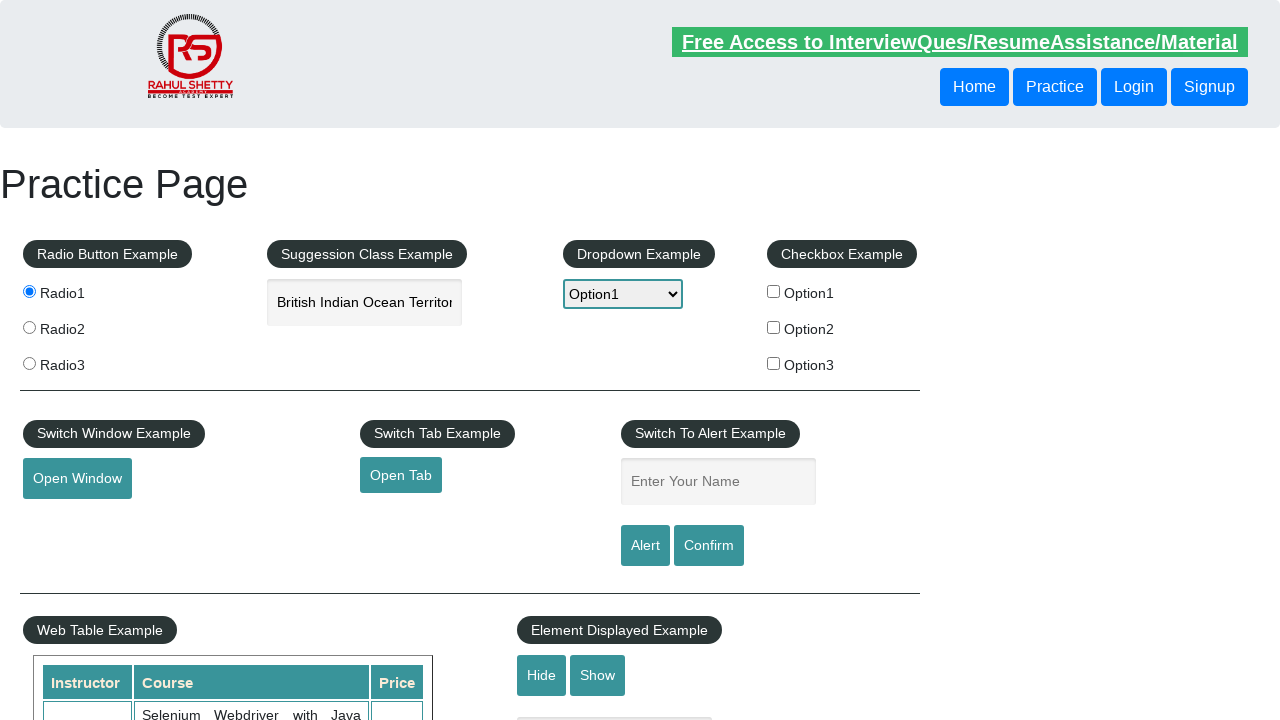

Set up dialog handler to accept alerts
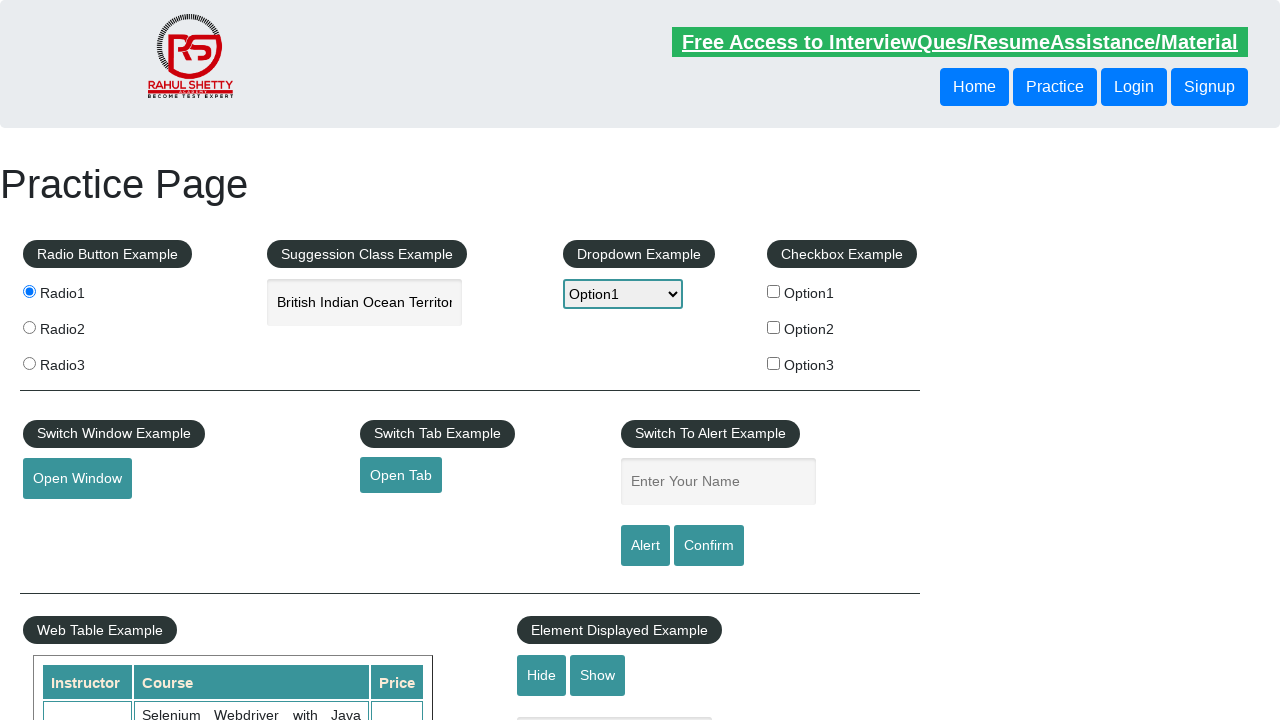

Clicked hide textbox button at (542, 675) on input#hide-textbox
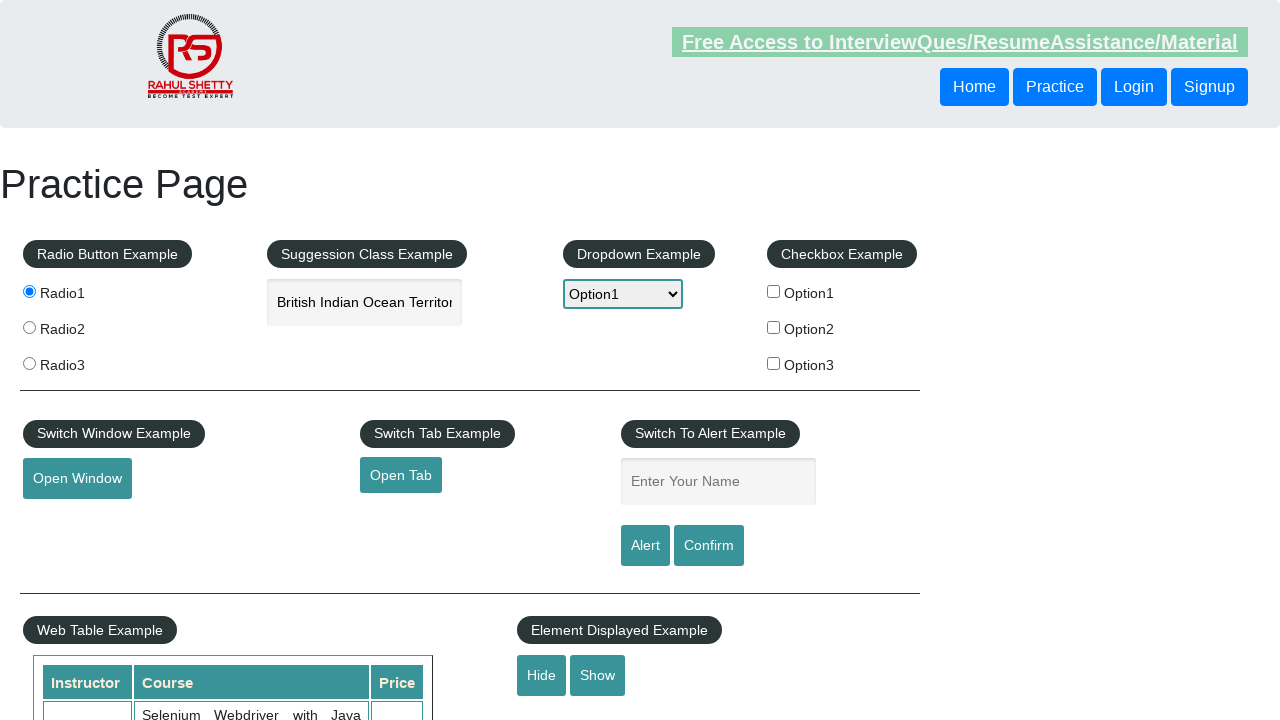

Hovered over mouse hover button at (83, 361) on button#mousehover
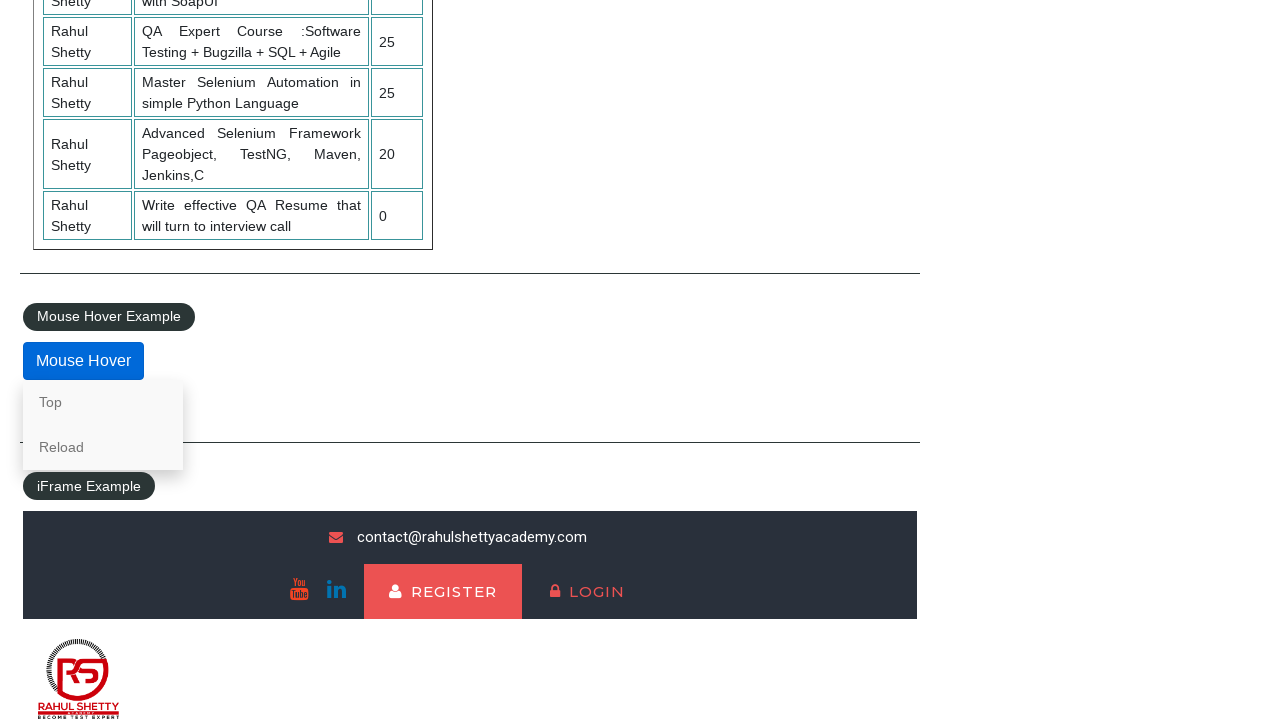

Clicked 'Top' link that appeared after hover at (103, 402) on a[href='#top']
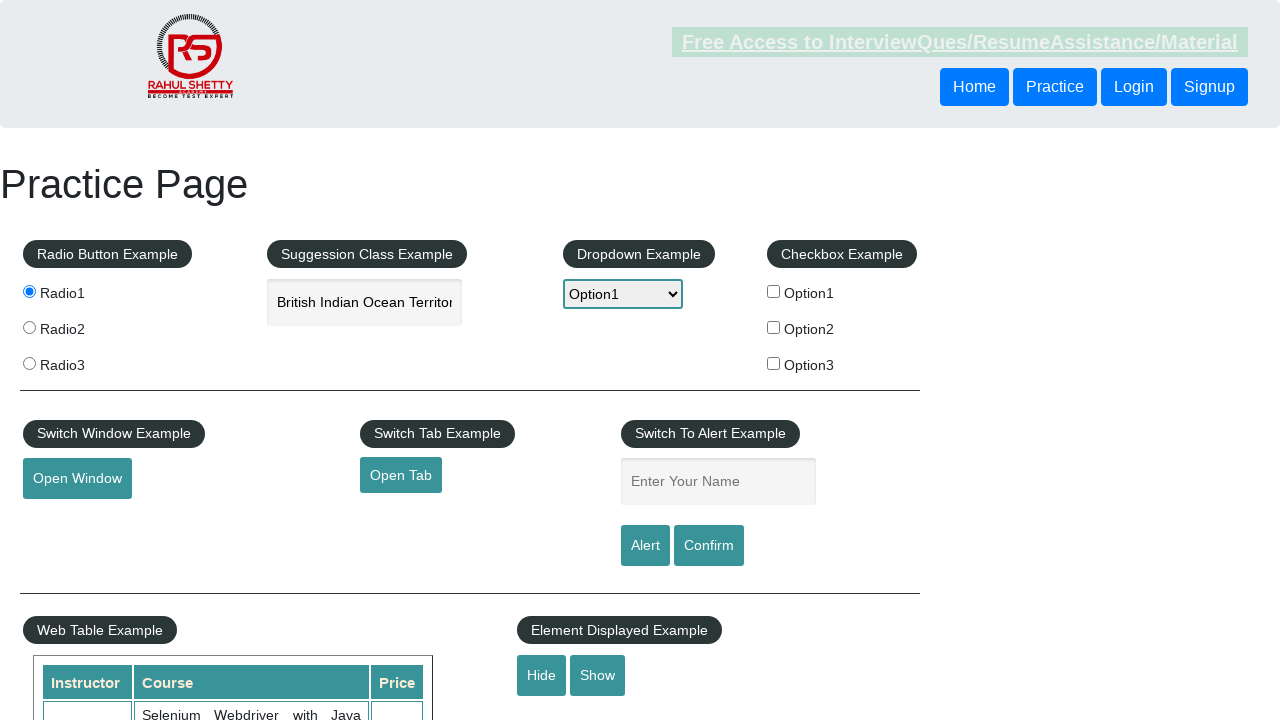

Clicked open tab button at (401, 475) on a#opentab
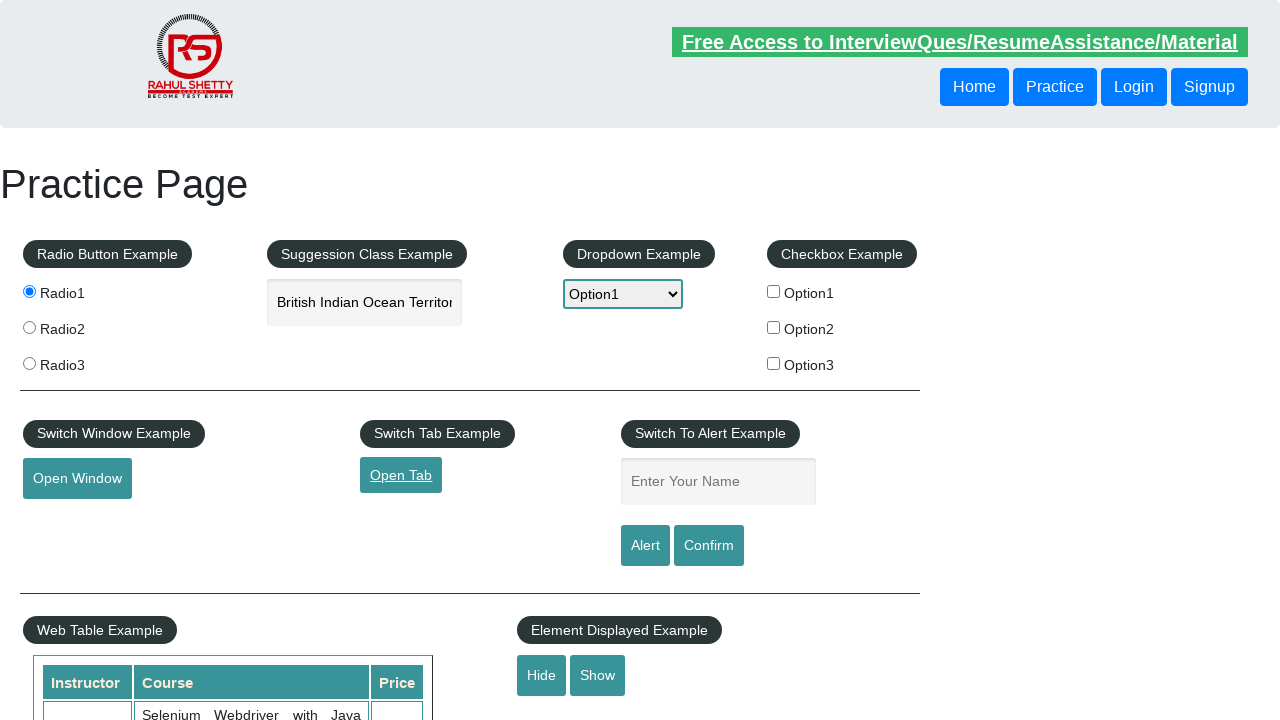

Closed the new tab
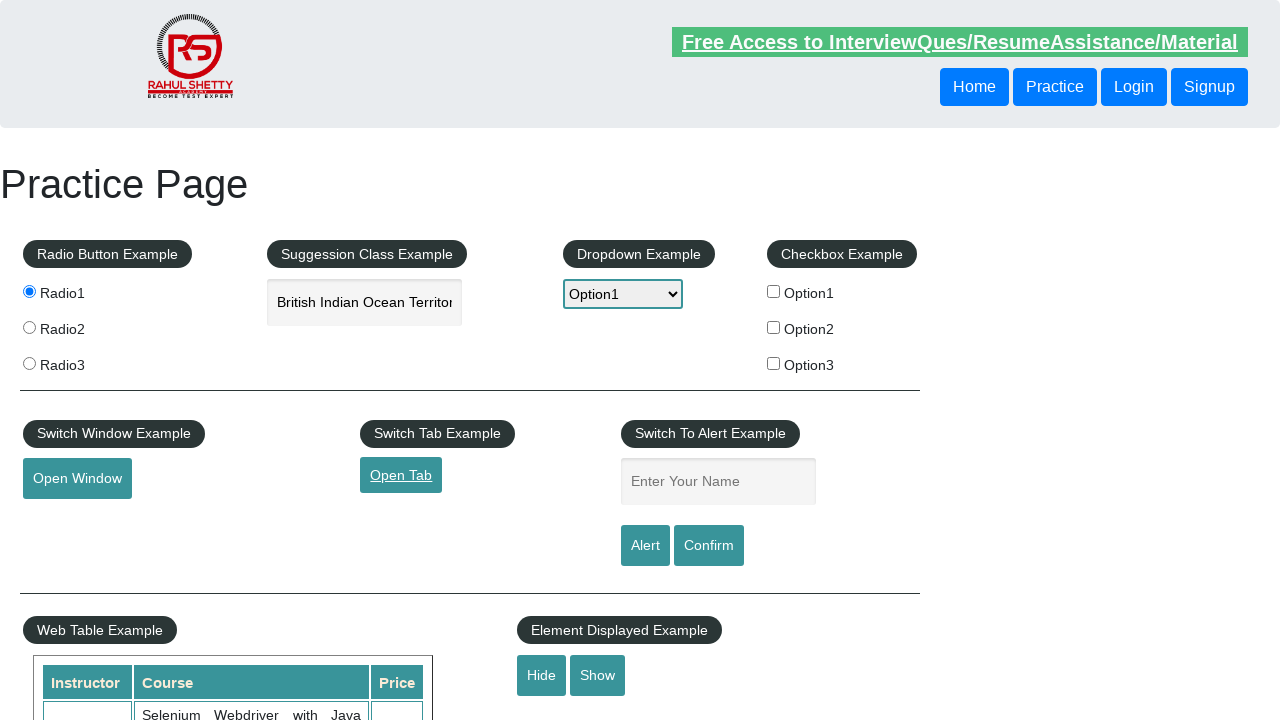

Located iframe with id 'courses-iframe'
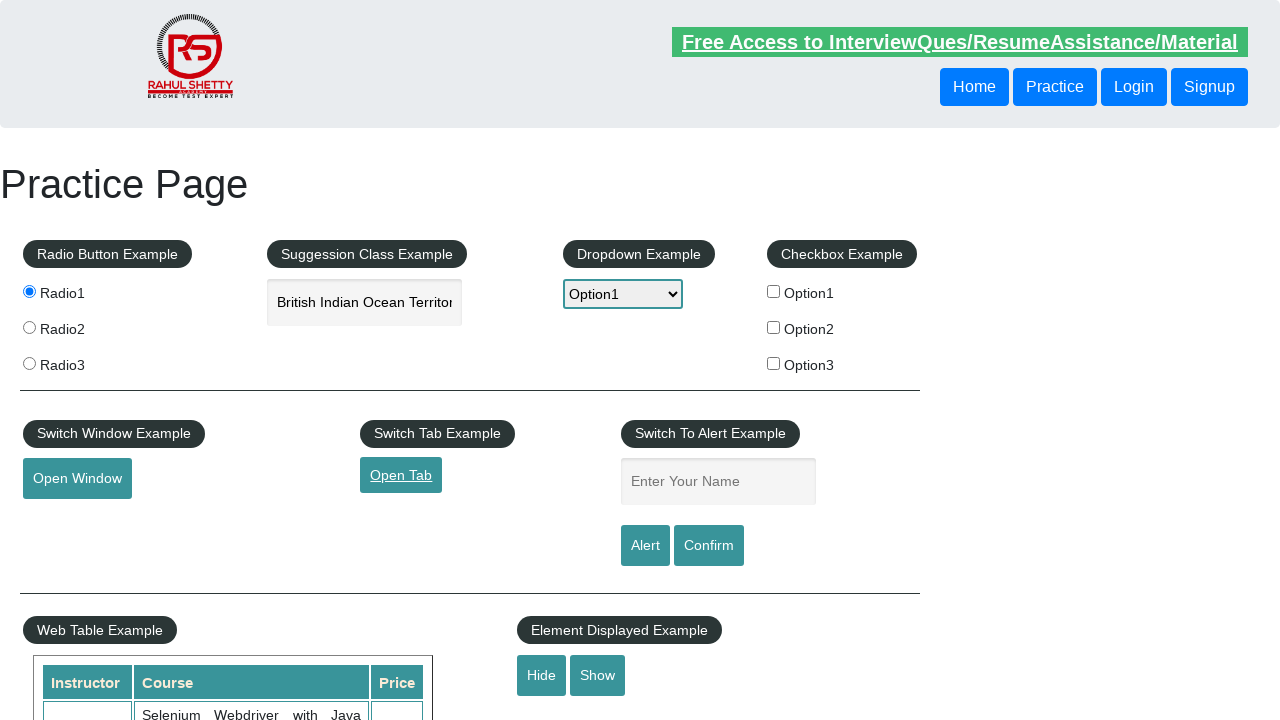

Clicked first button with class 'btn-theme' in iframe at (139, 360) on iframe[id='courses-iframe'] >> internal:control=enter-frame >> a.btn-theme >> nt
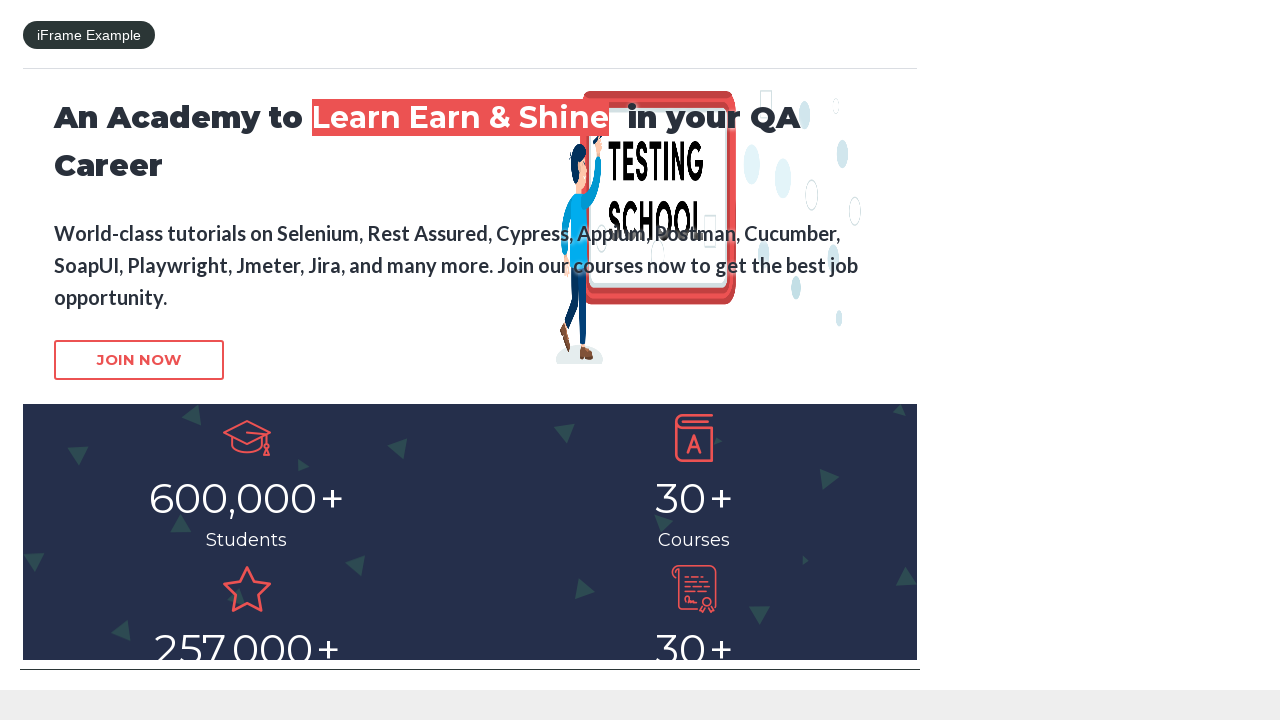

Clicked open window button at (77, 361) on button#openwindow
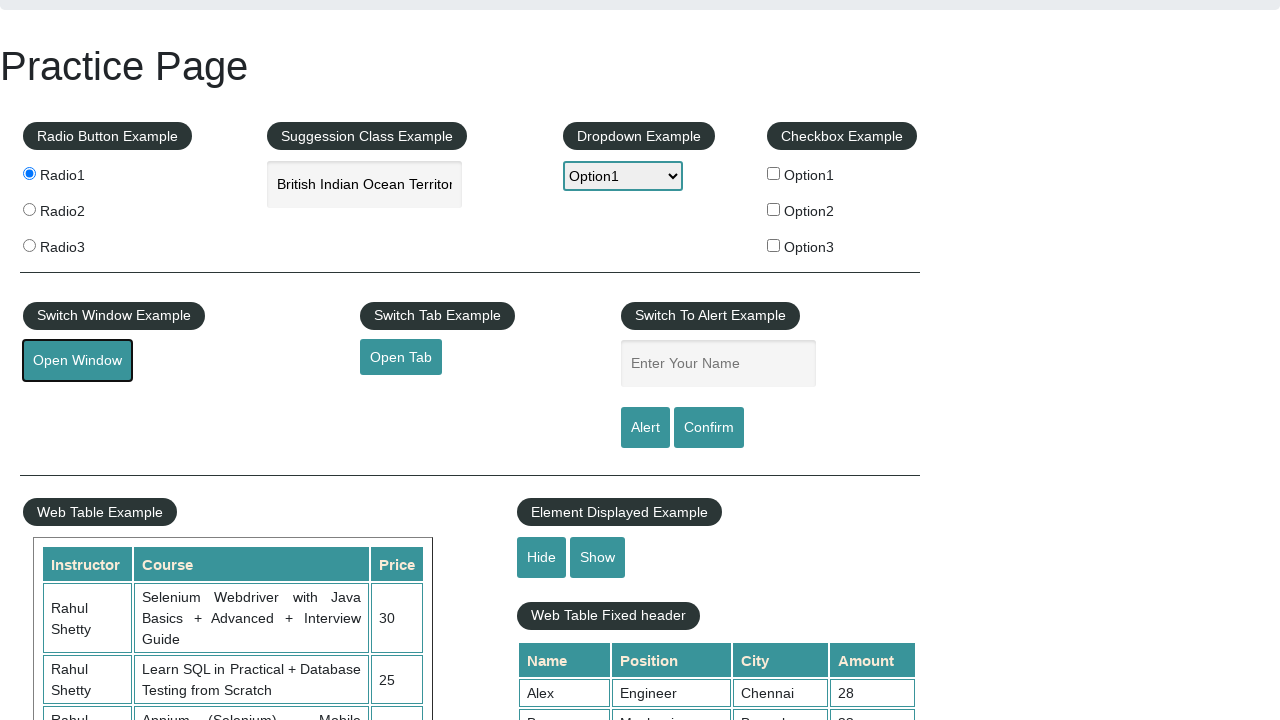

Closed the new window
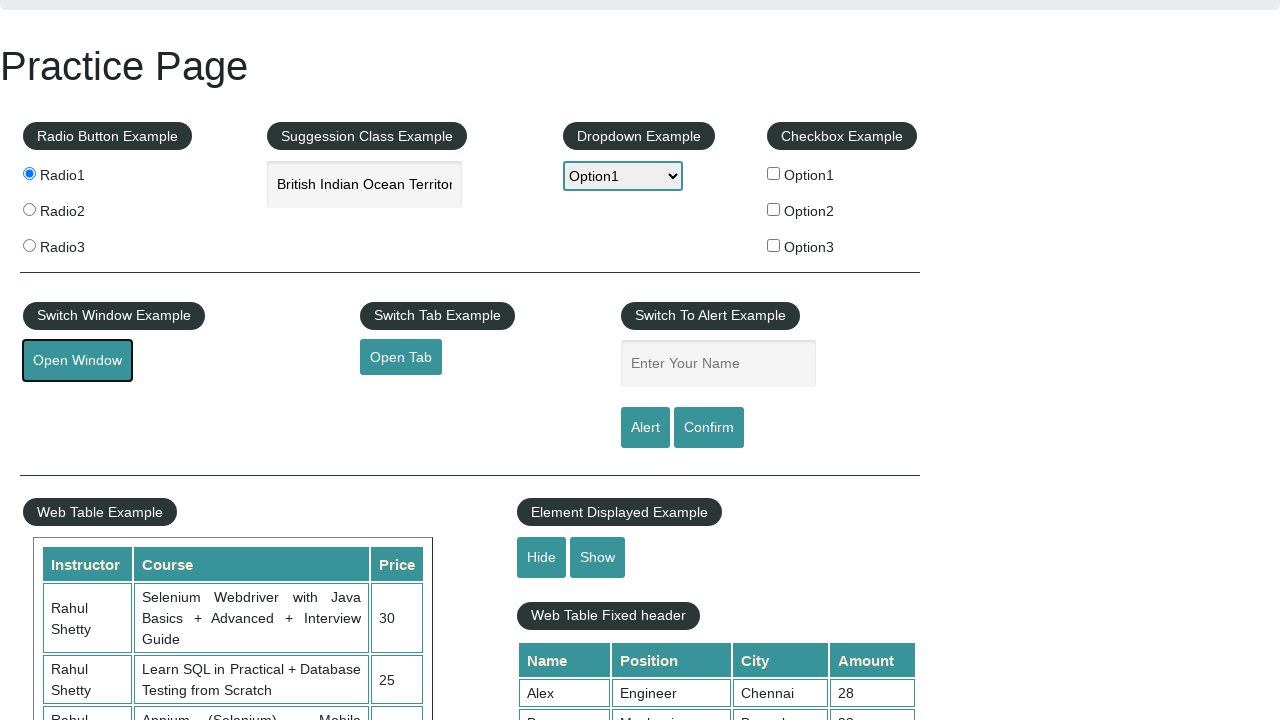

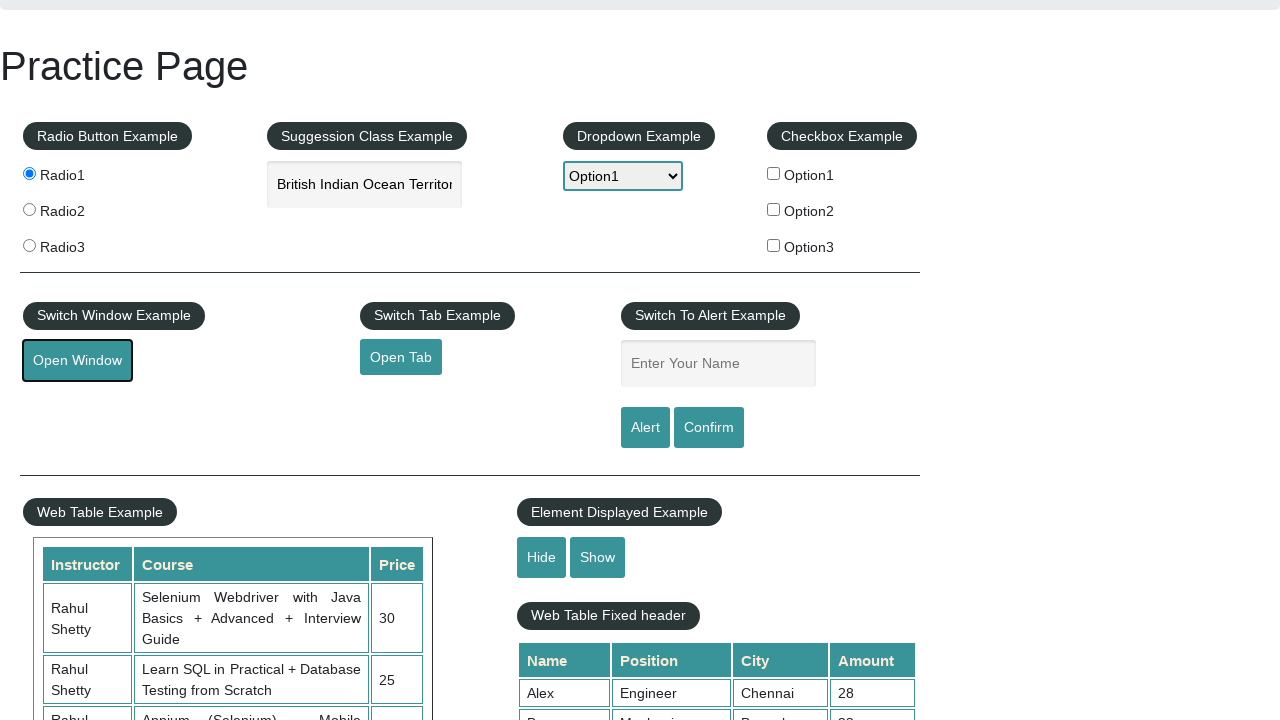